Tests newsletter subscription form by filling name and email fields and submitting the form

Starting URL: https://ultimateqa.com/simple-html-elements-for-automation/

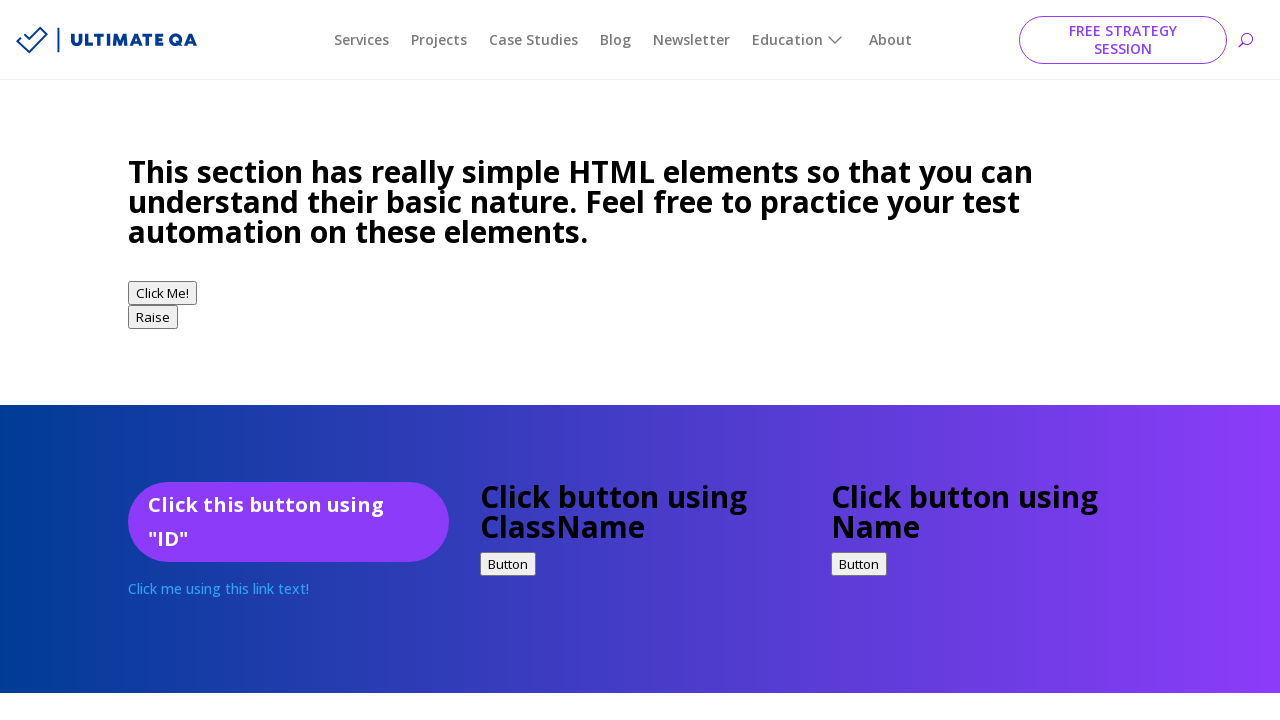

Filled newsletter name field with 'John Smith' on input[name='et_pb_contact_name_0']
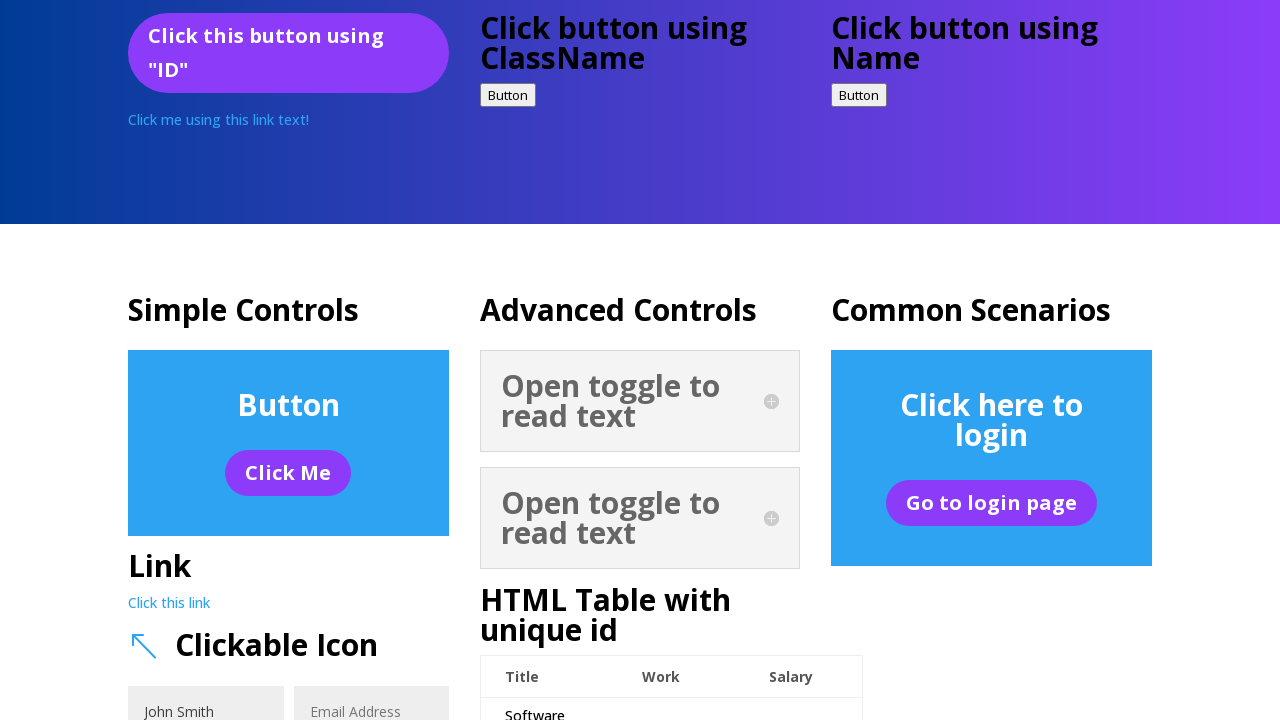

Filled newsletter email field with 'johnsmith@example.com' on input[name='et_pb_contact_email_0']
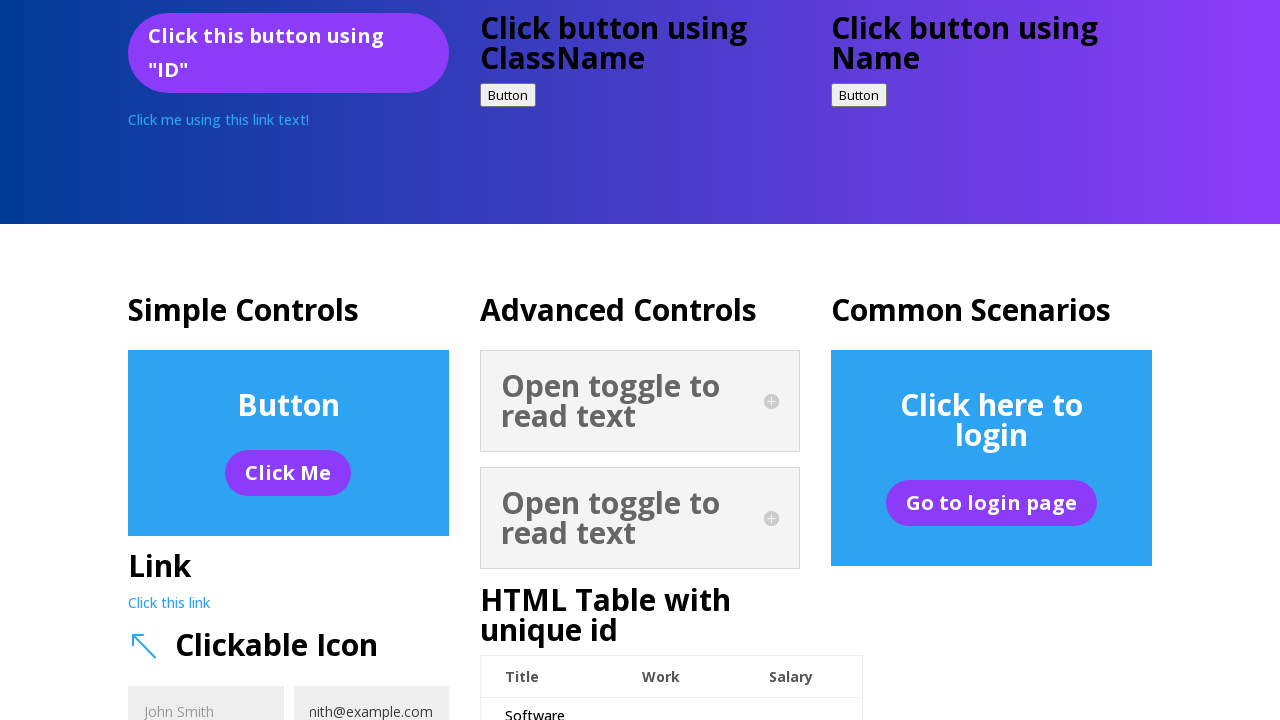

Clicked newsletter form submit button at (379, 361) on button[name='et_builder_submit_button'].et_pb_contact_submit.et_pb_button
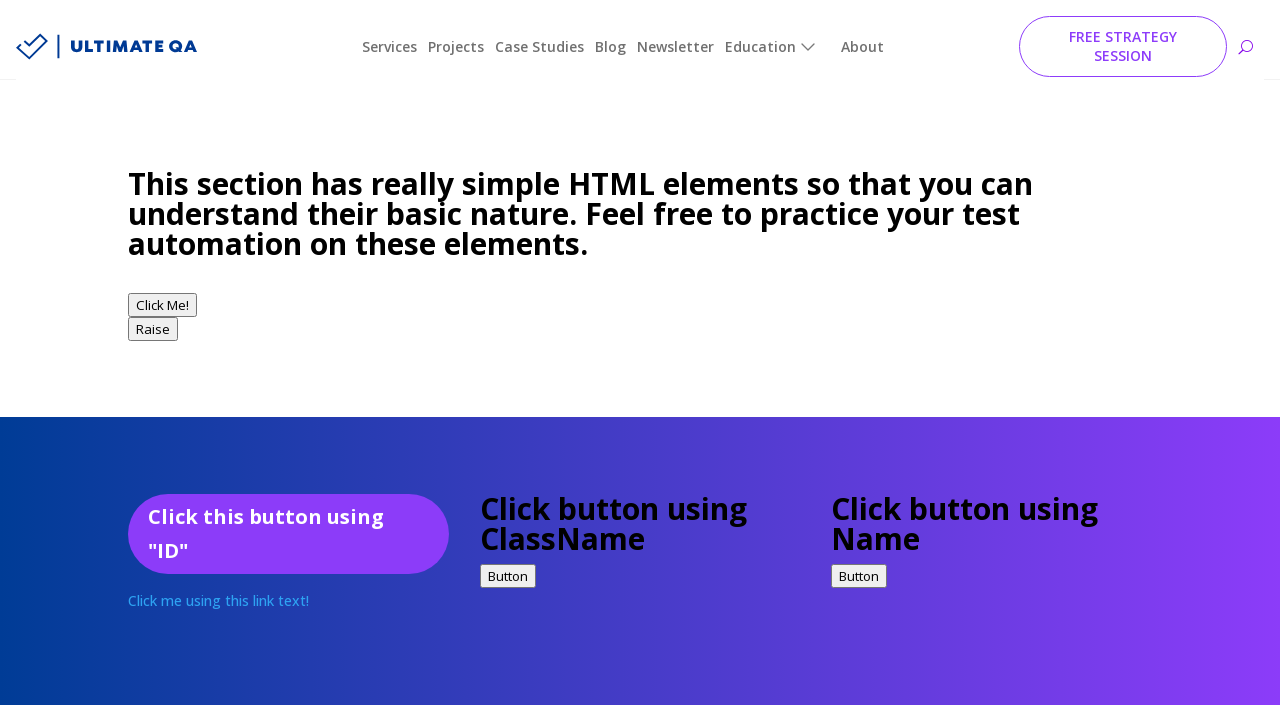

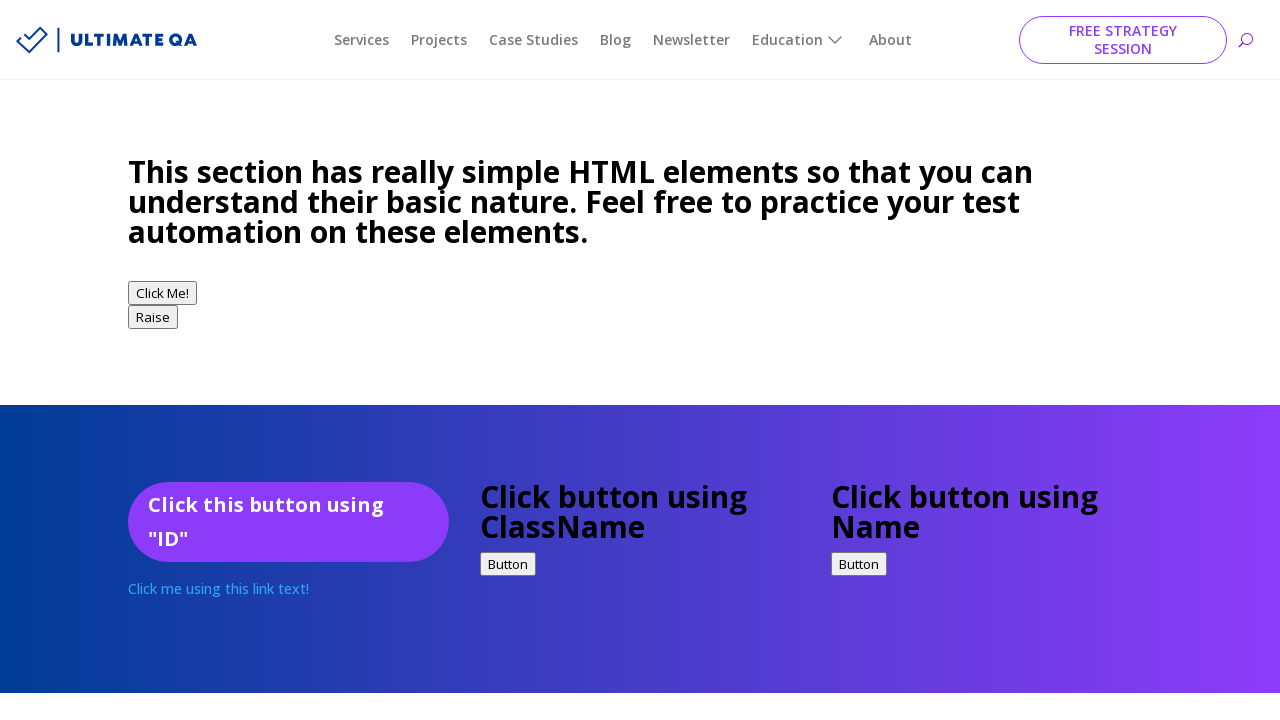